Tests window handling functionality by opening a new window through right-click context menu, switching between windows, and verifying text content in both windows

Starting URL: https://the-internet.herokuapp.com/windows

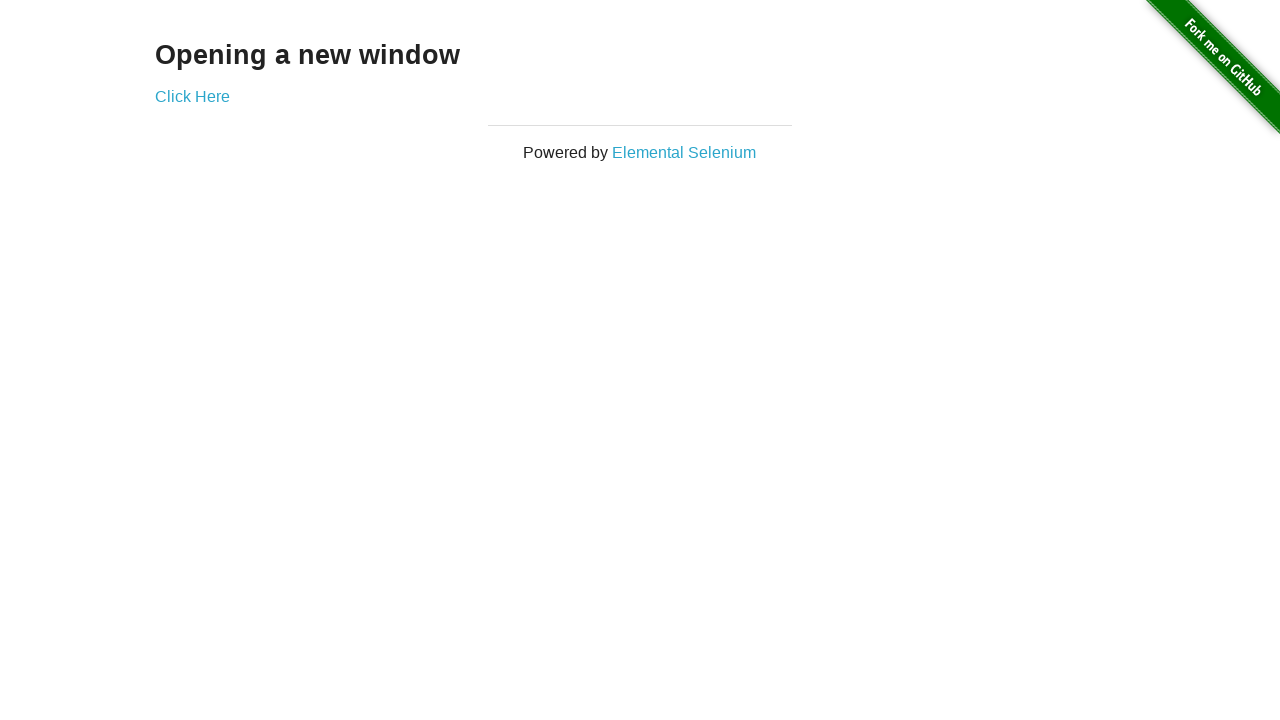

Located the 'Click Here' link element
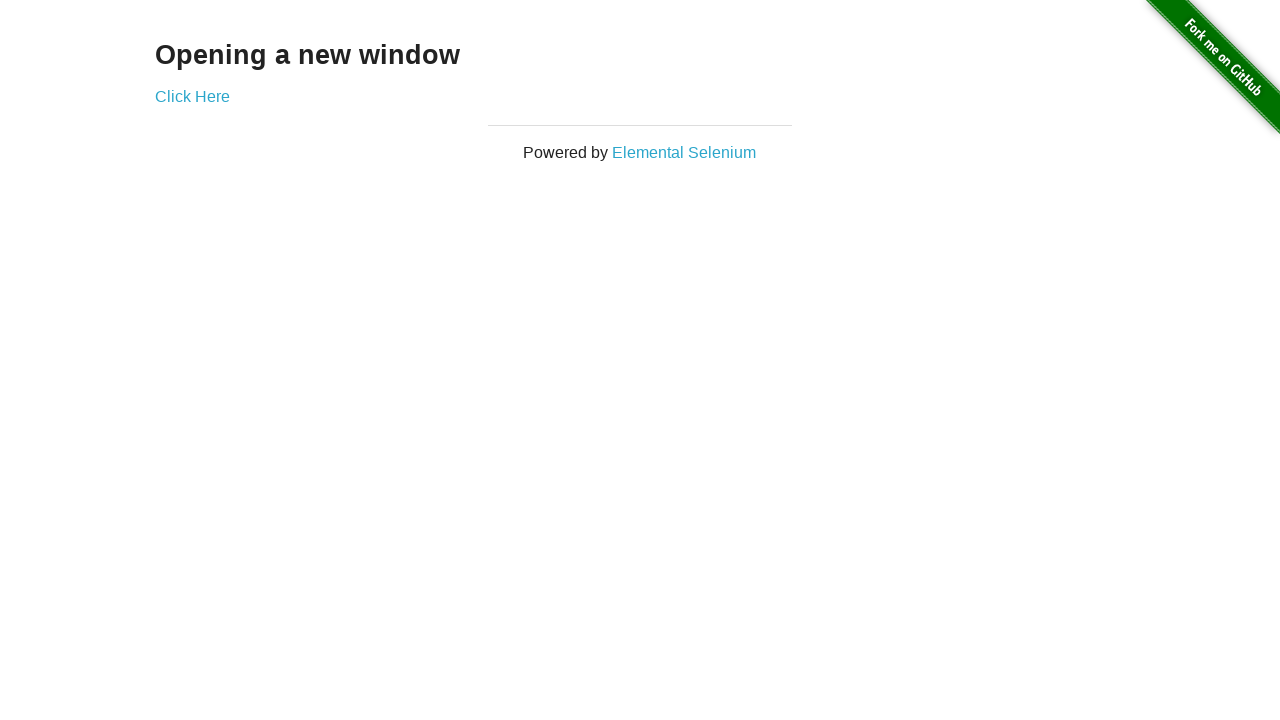

Opened new window/tab using Ctrl+click on 'Click Here' link at (192, 96) on xpath=//a[normalize-space()='Click Here']
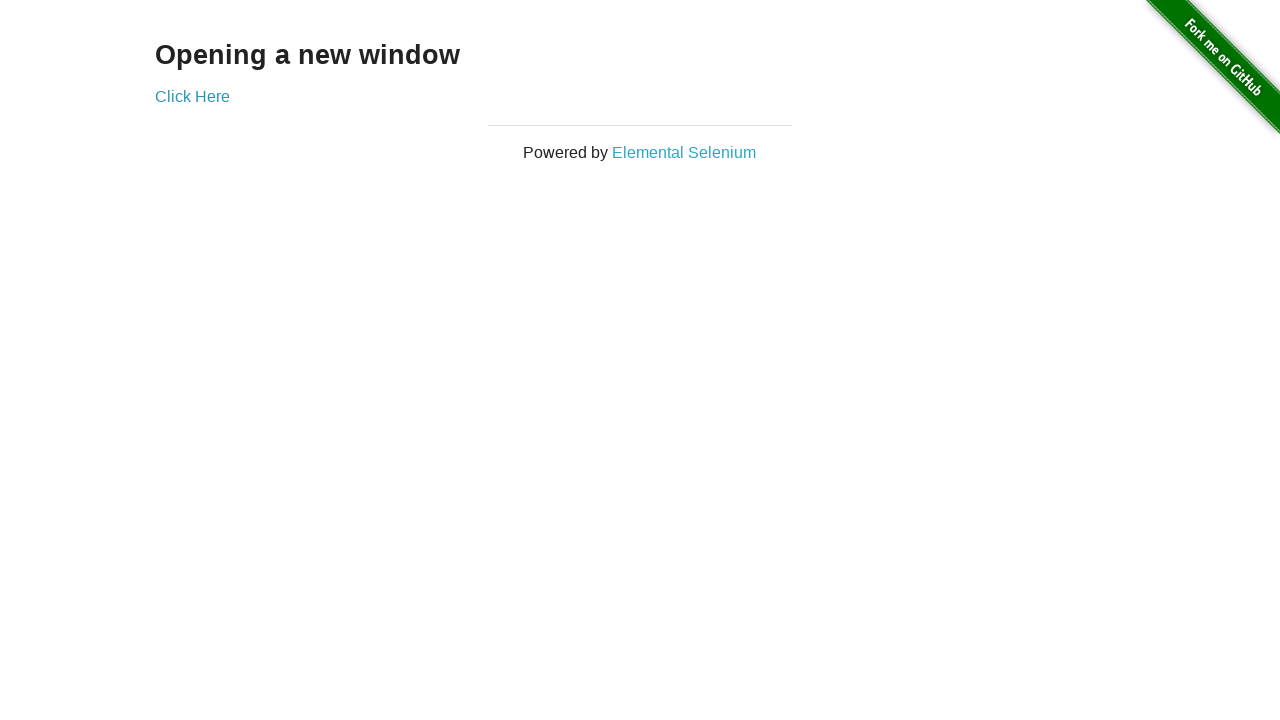

New page loaded and ready
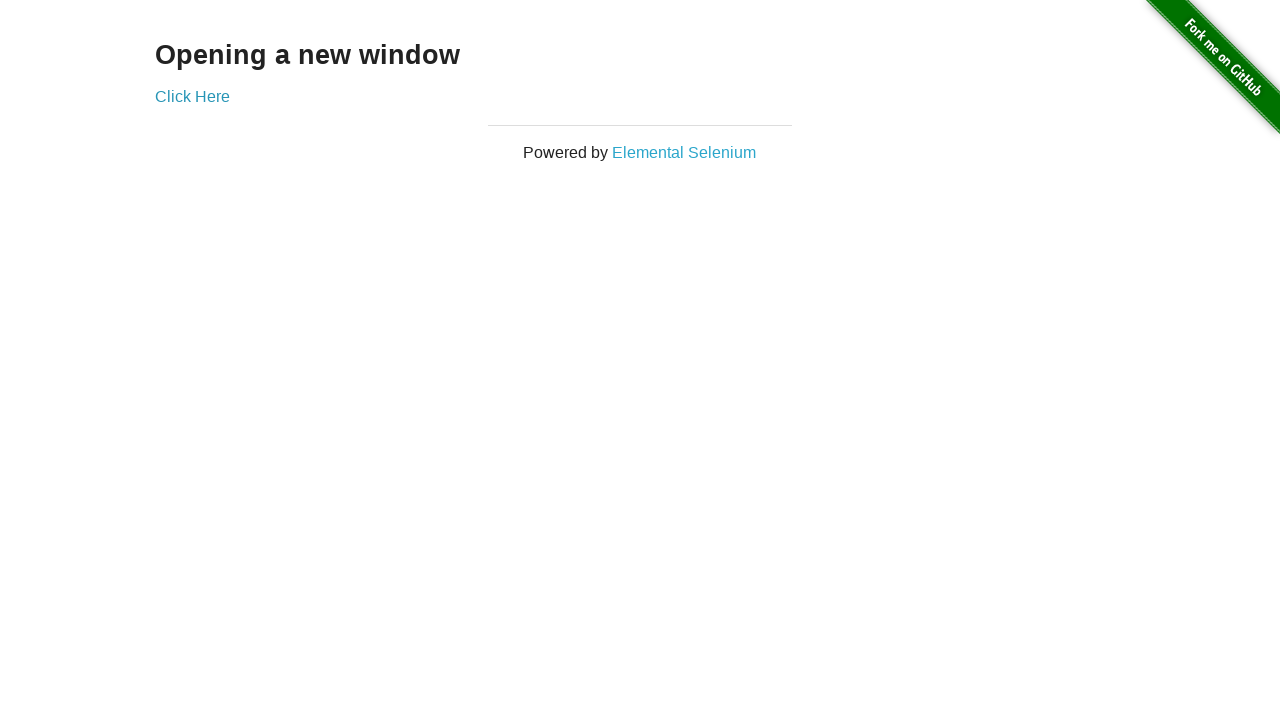

Retrieved text from new window: 'New Window'
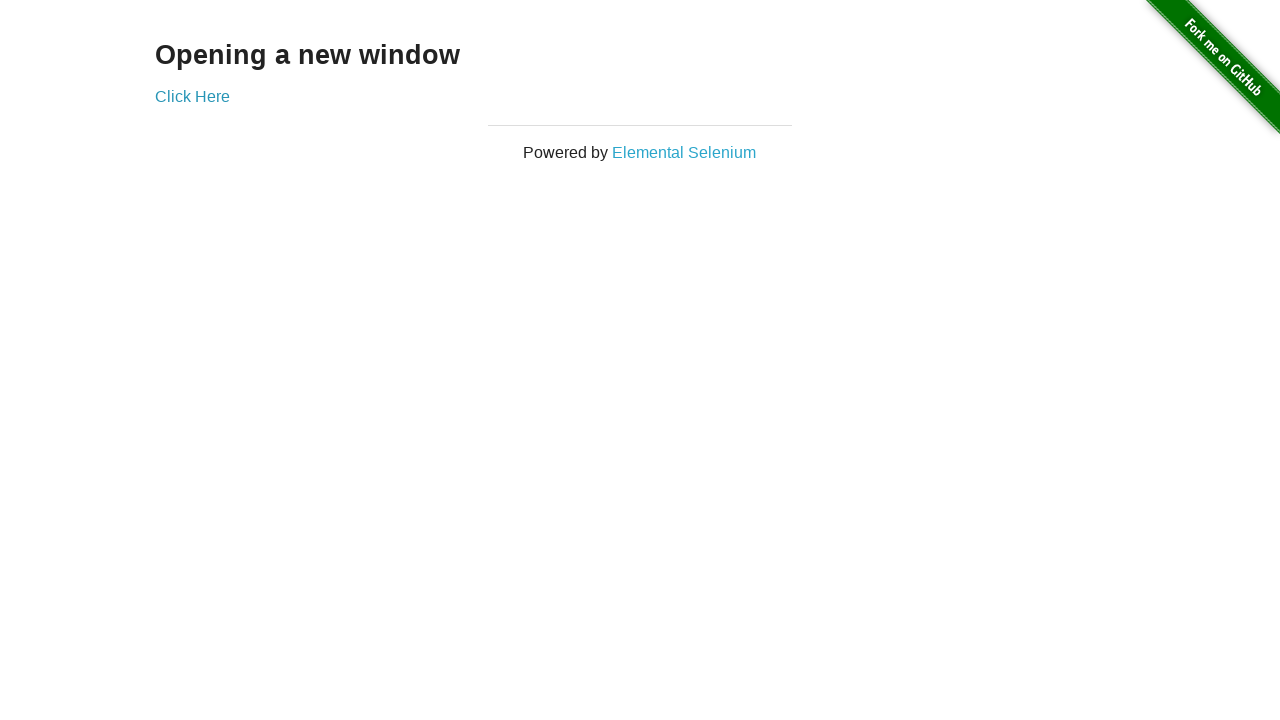

Printed new window text to console
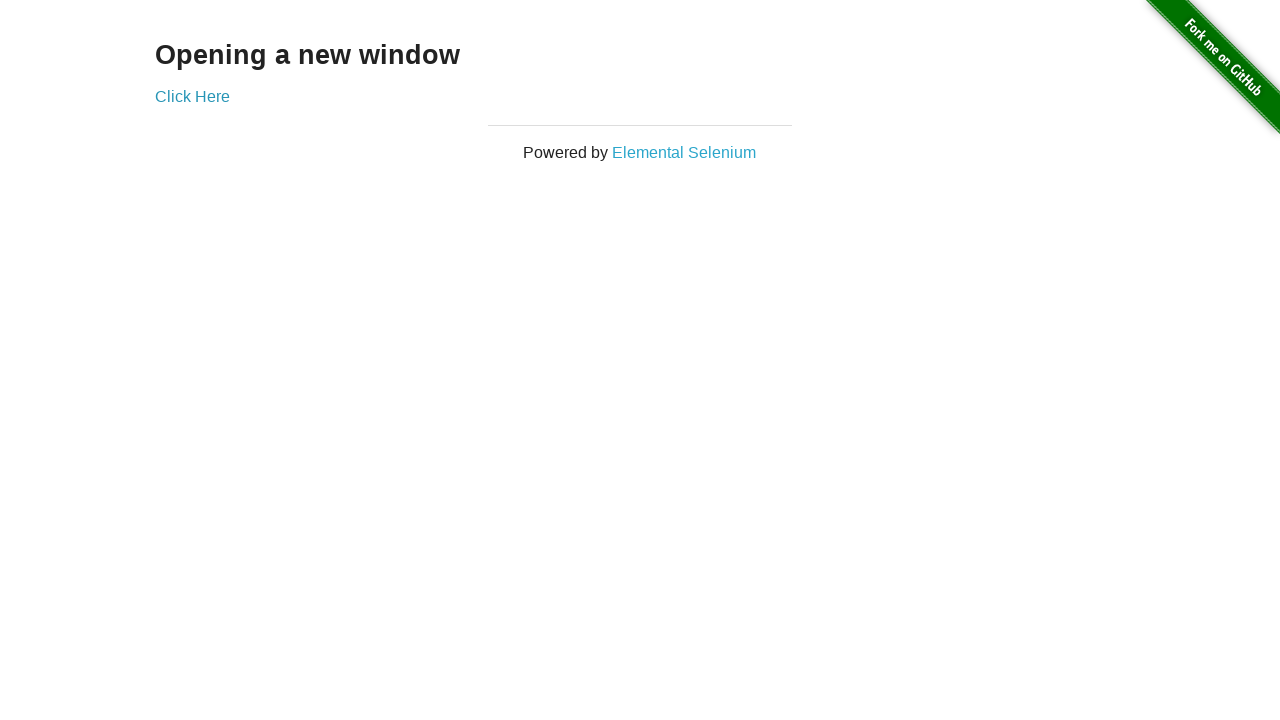

Retrieved text from original window: 'Opening a new window'
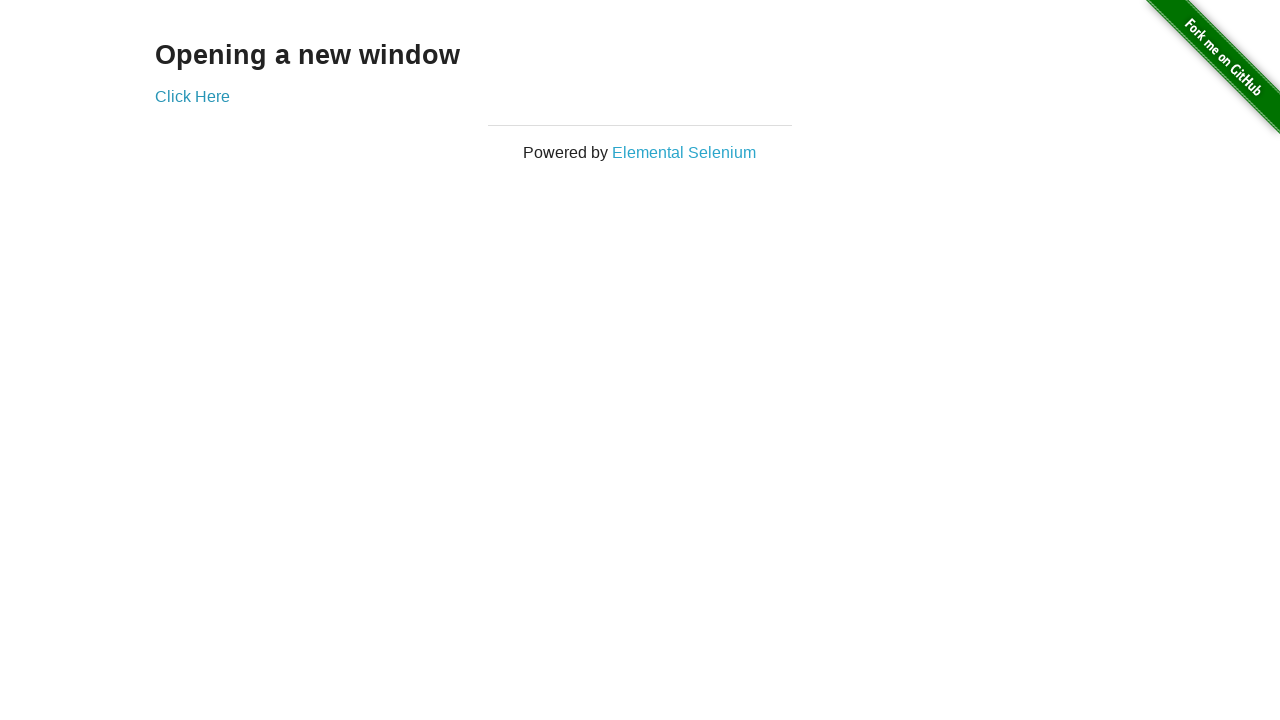

Printed original window text to console
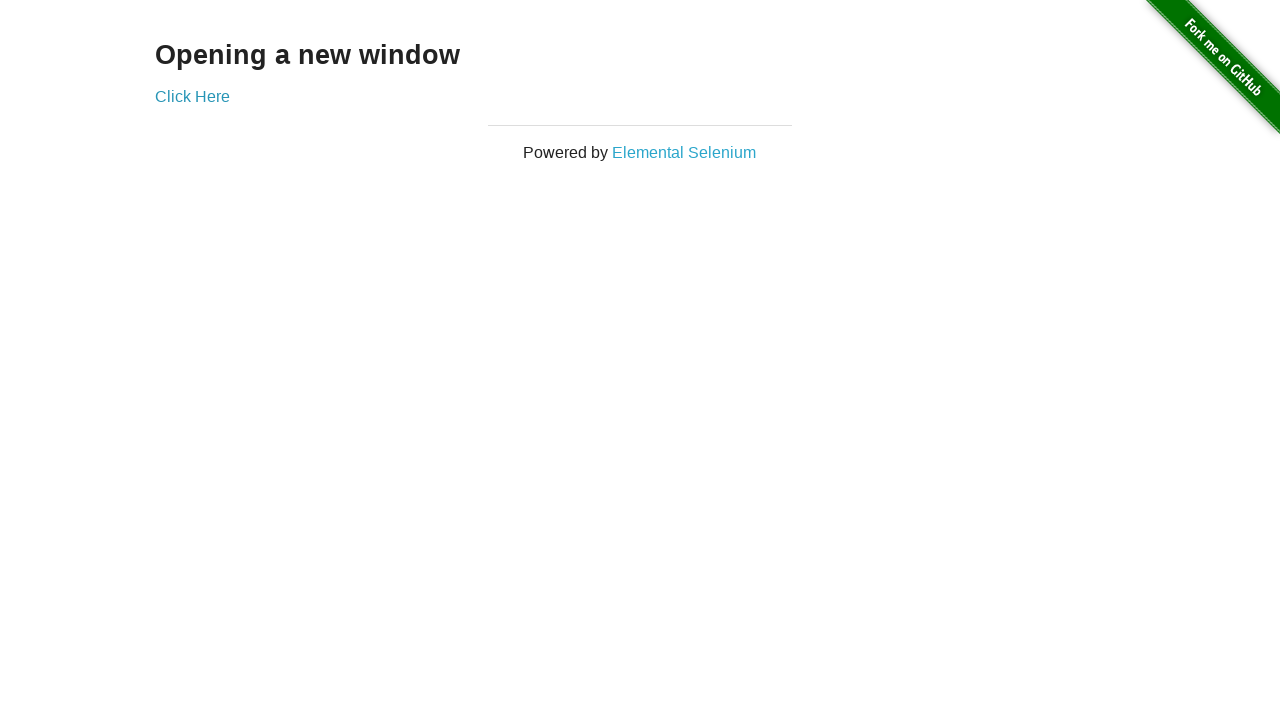

Closed the new window/tab
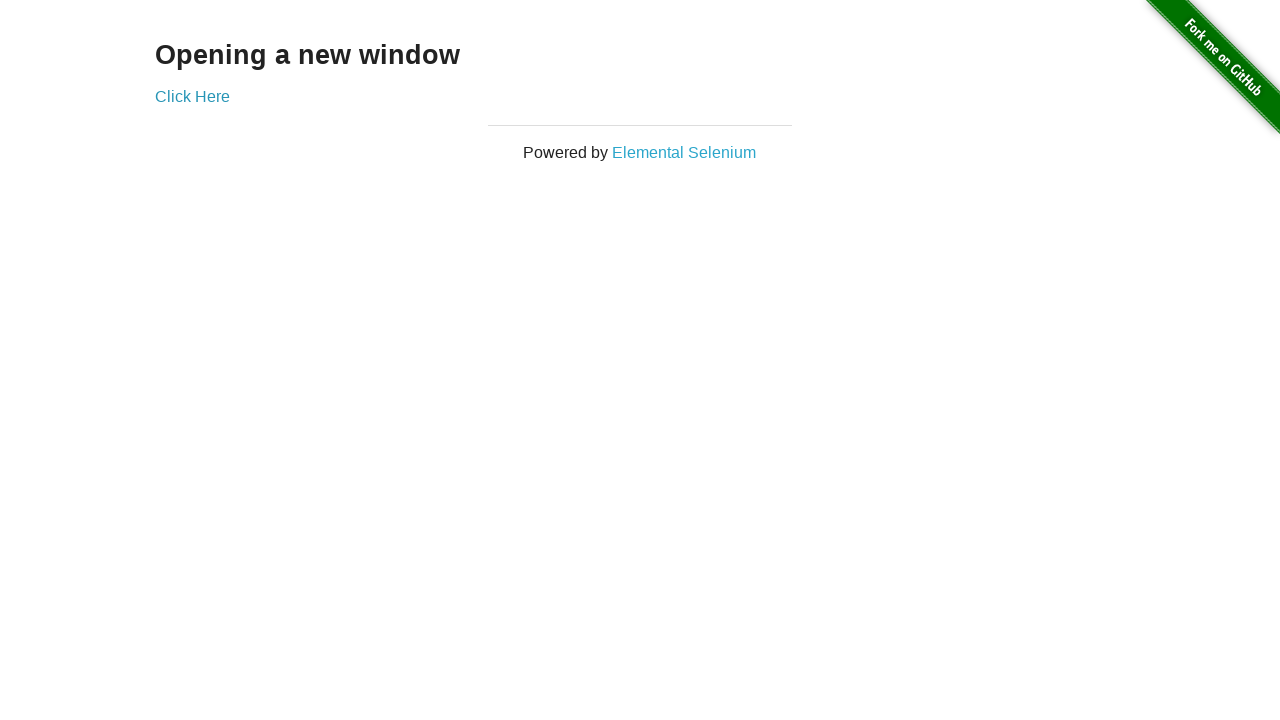

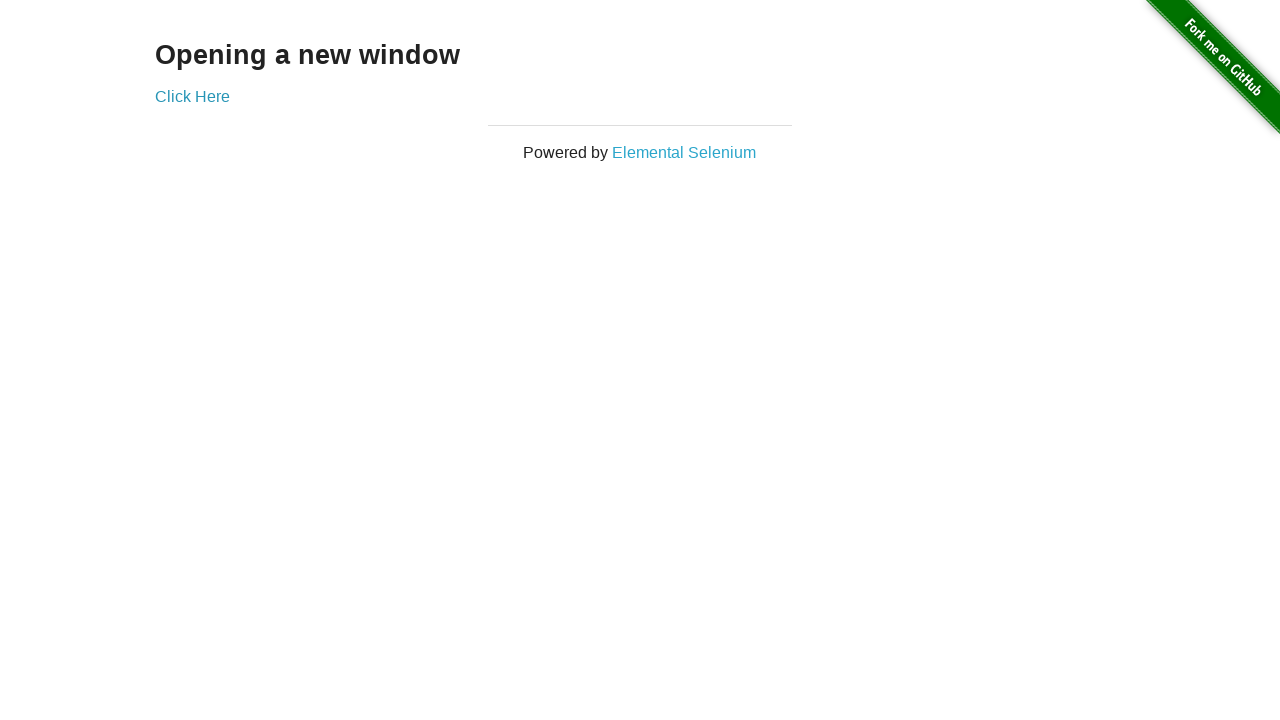